Fills form inputs including textbox, email, and comments, and toggles checkboxes

Starting URL: https://saucelabs.com/test/guinea-pig

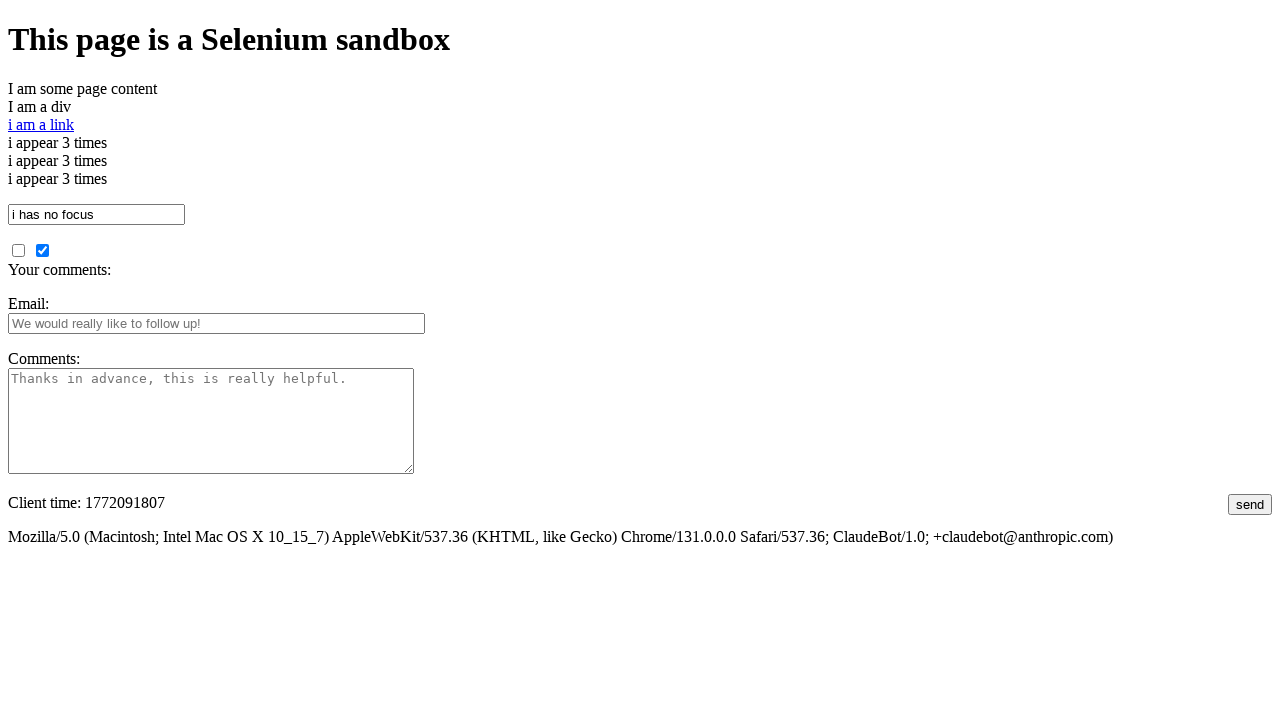

Clicked unchecked checkbox to select it at (18, 250) on #unchecked_checkbox
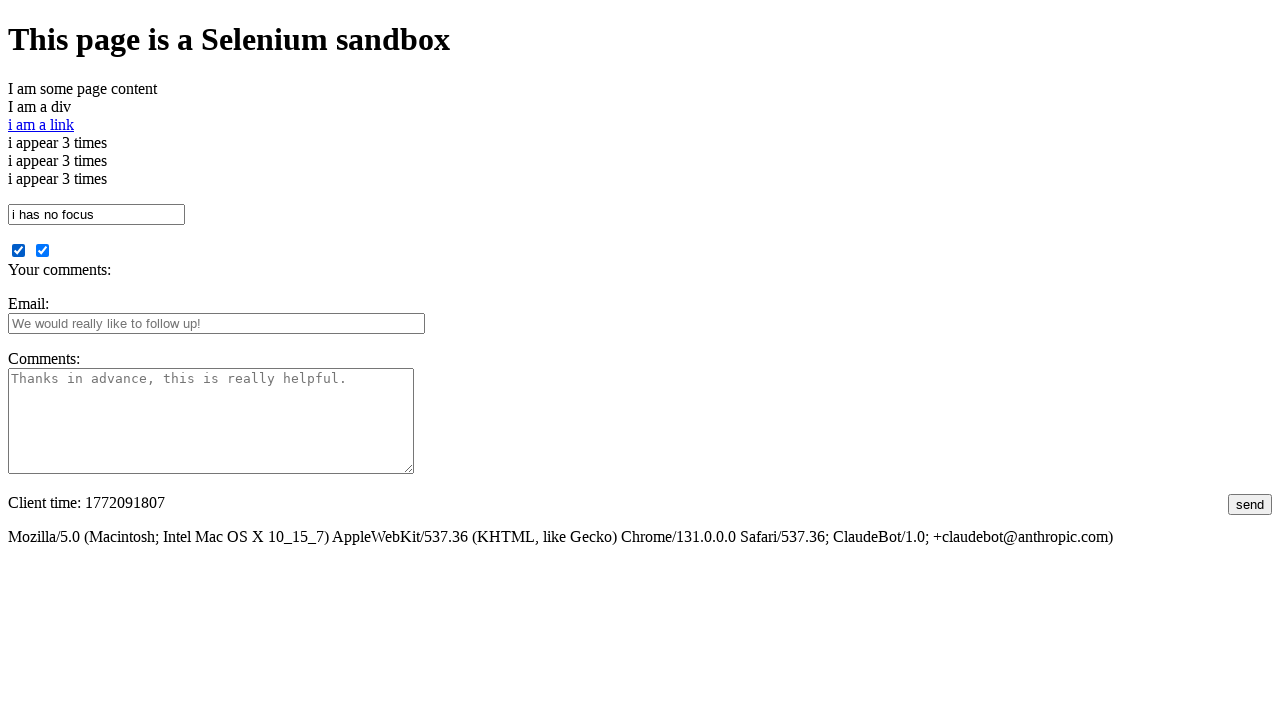

Cleared textbox field on #i_am_a_textbox
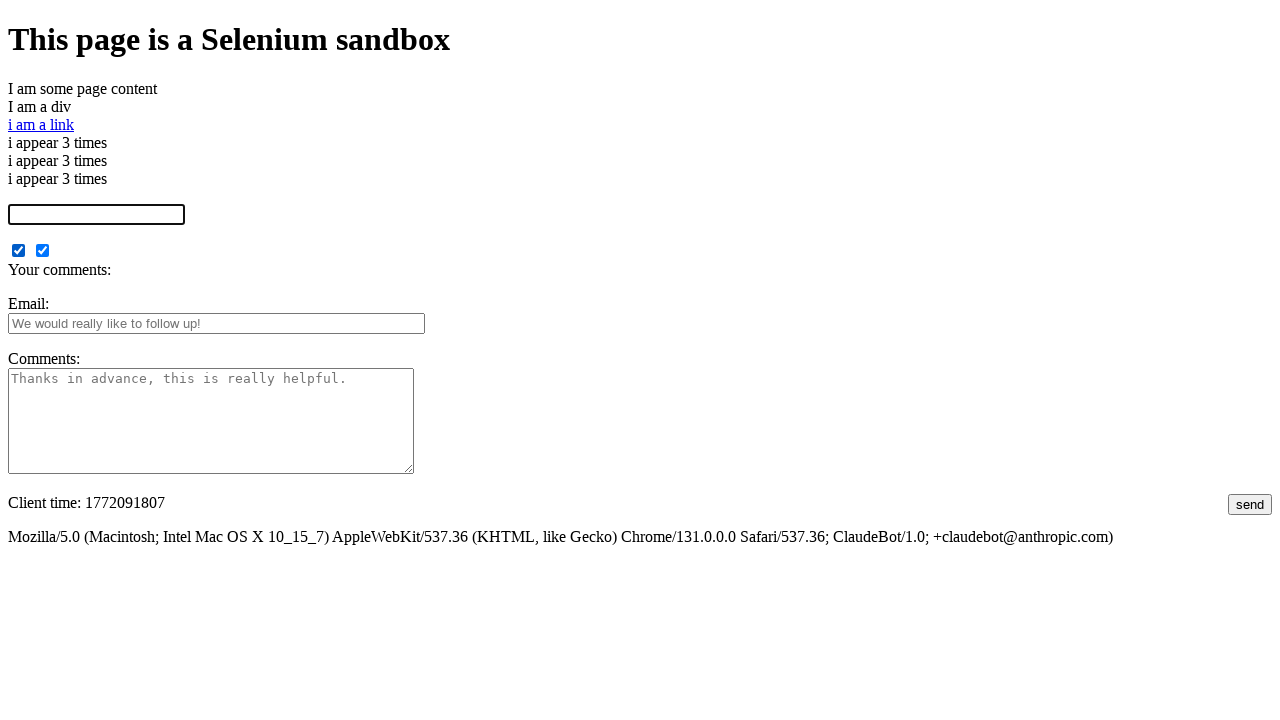

Filled textbox with 'Alécio Leandro' on input[name='i_am_a_textbox']
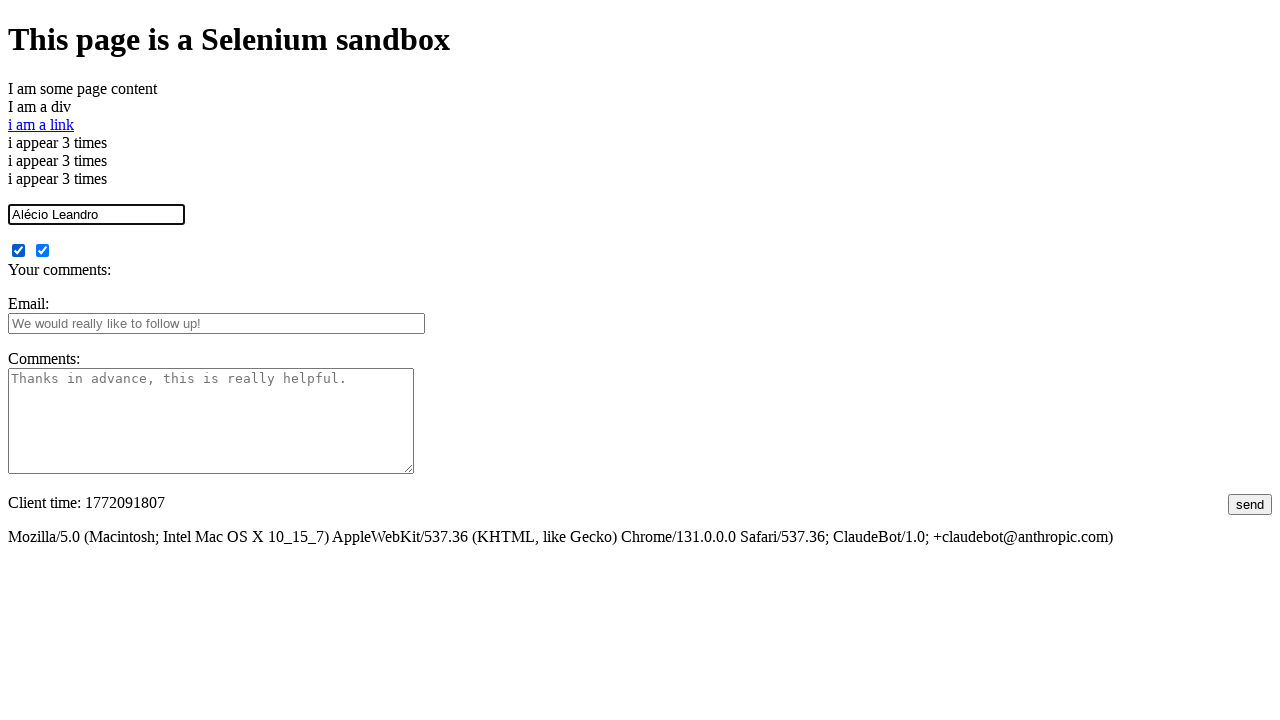

Filled email field with 'Alexdesaran@outlook.com' on input[name='fbemail']
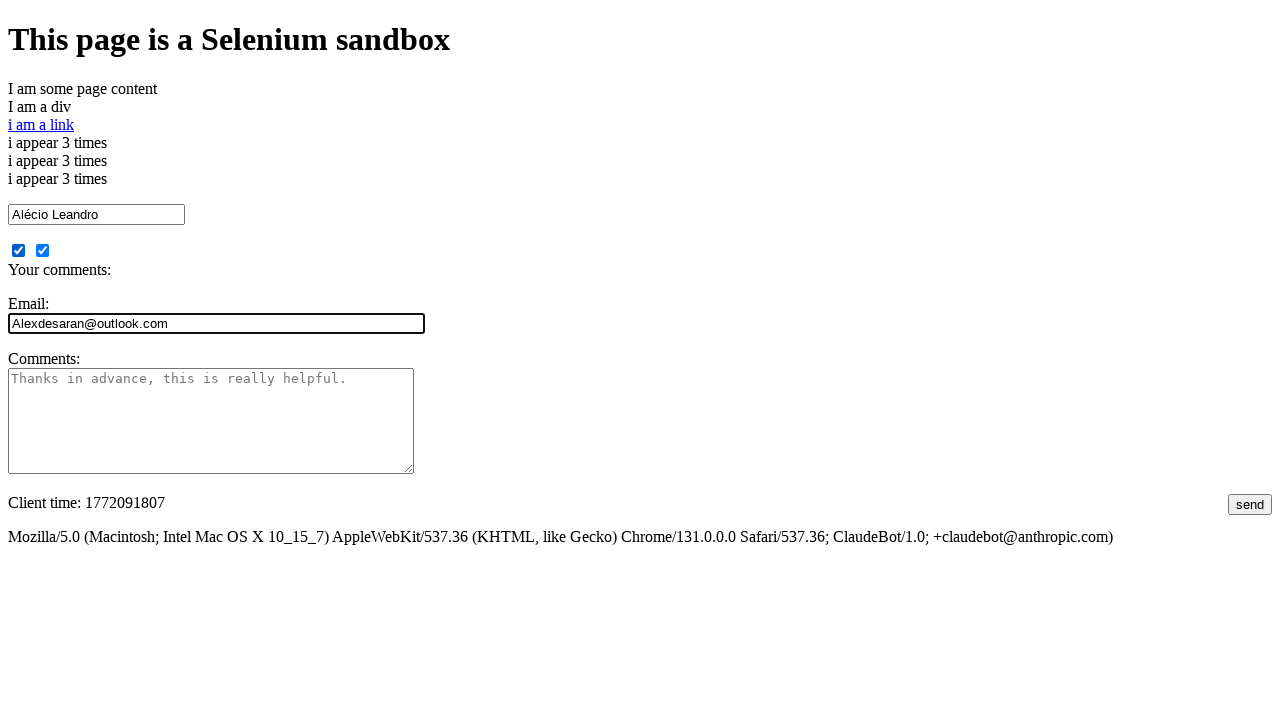

Filled comments field with 'Essa é uma ótima pagina para testar!!' on textarea[name='comments']
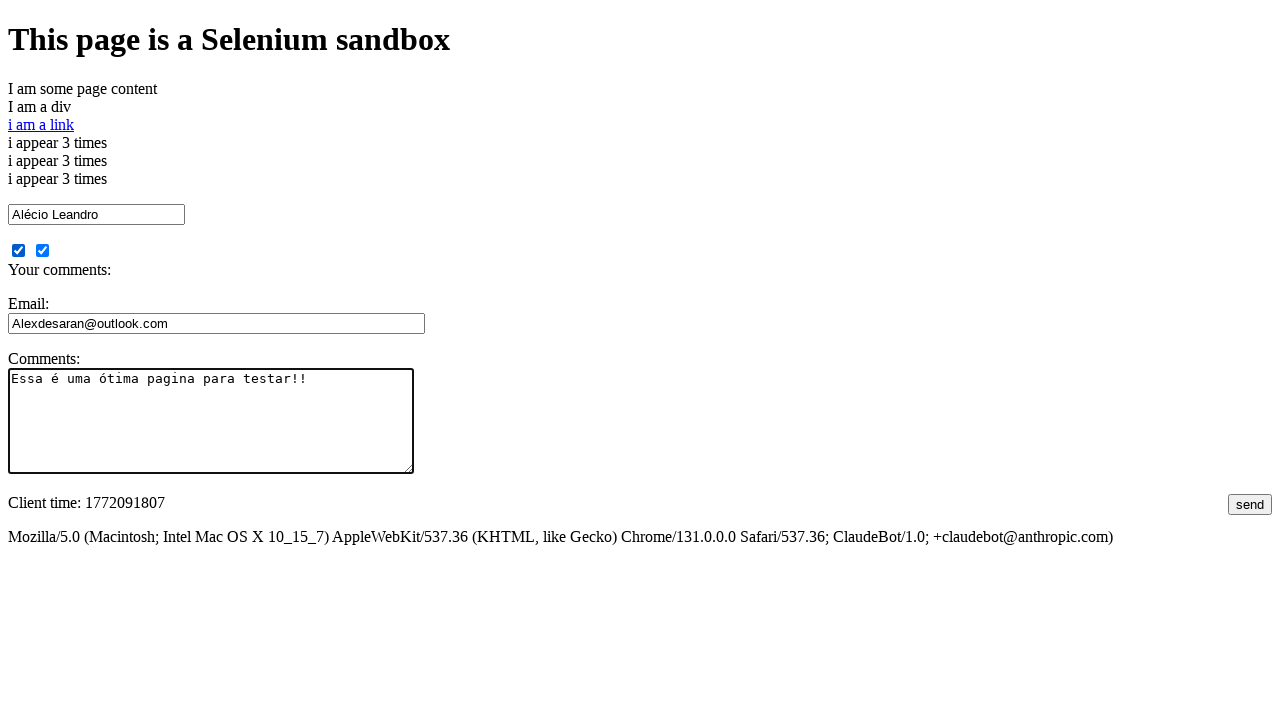

Verified unchecked checkbox is now selected
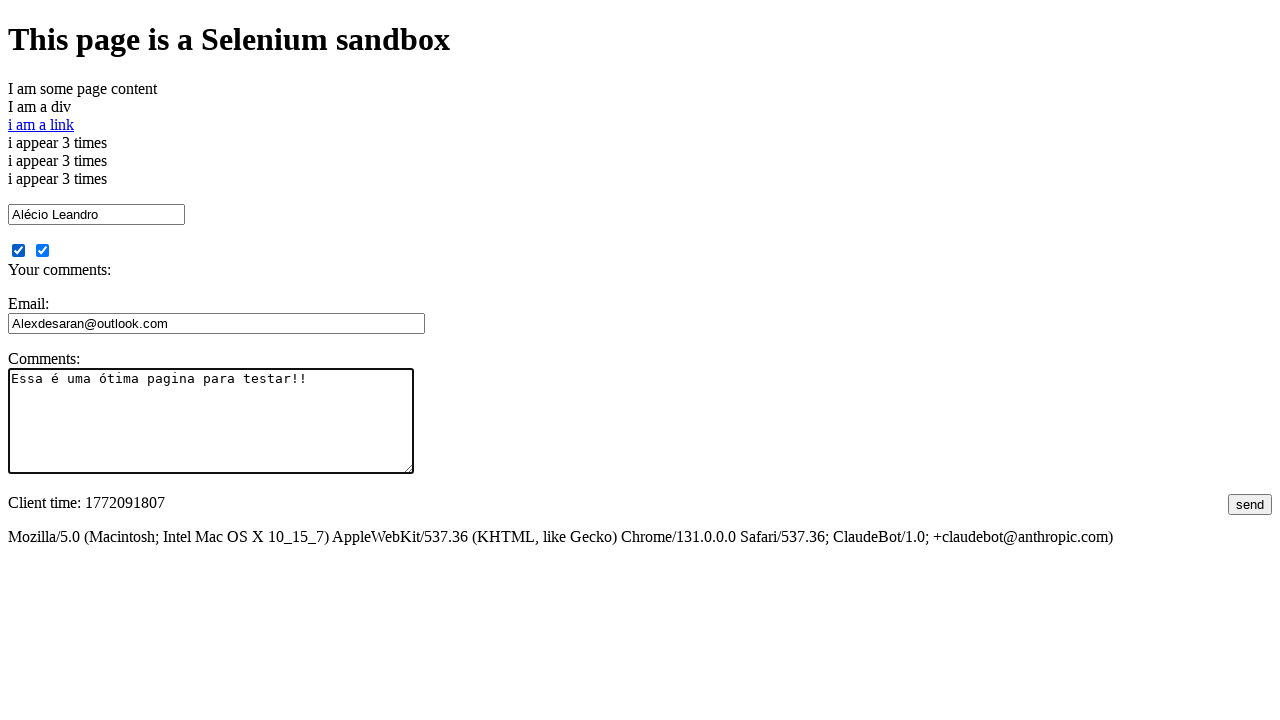

Clicked checked checkbox to uncheck it at (42, 250) on #checked_checkbox
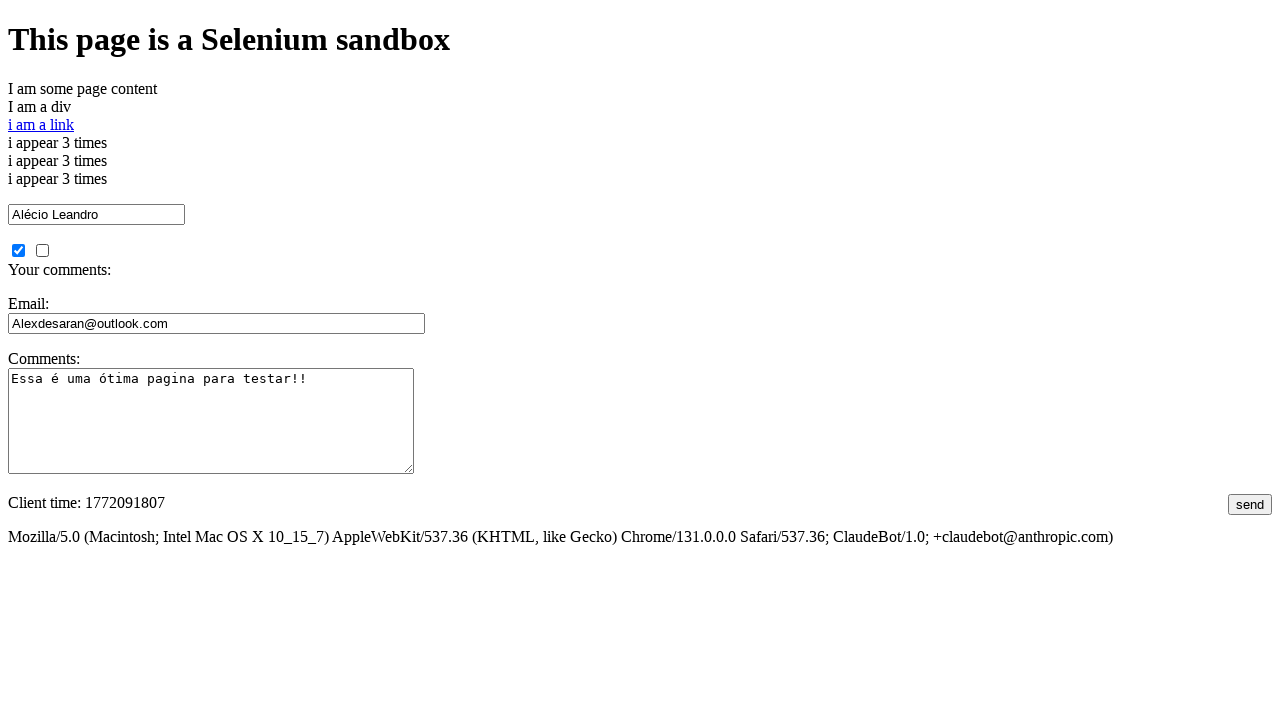

Clicked unchecked checkbox to toggle it at (18, 250) on #unchecked_checkbox
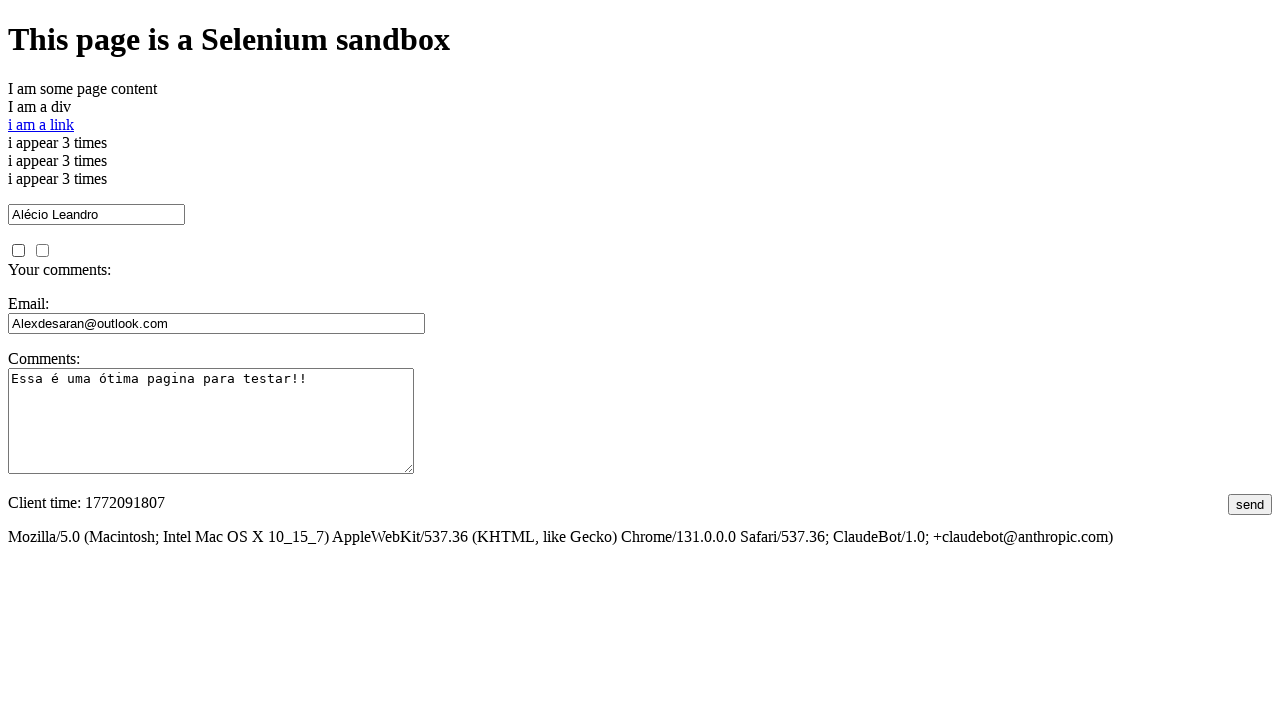

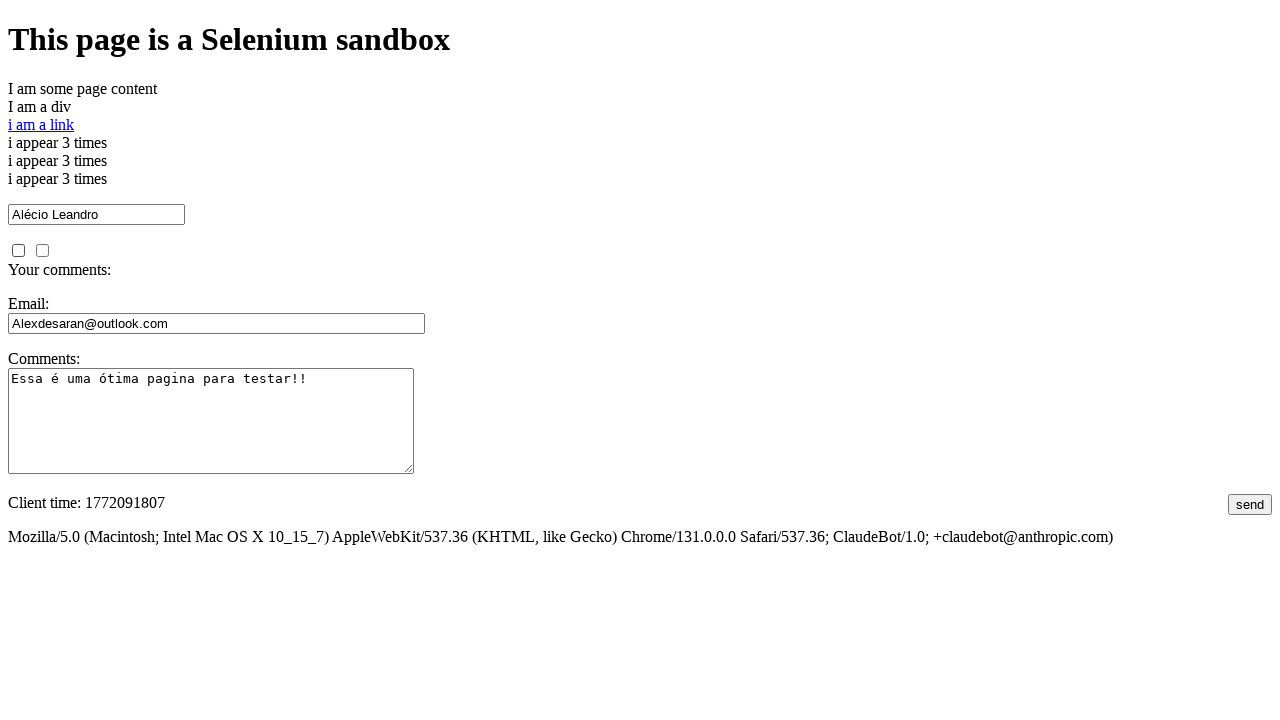